Navigates to the nopCommerce demo site and maximizes the browser window to capture a full page view

Starting URL: https://demo.nopcommerce.com/

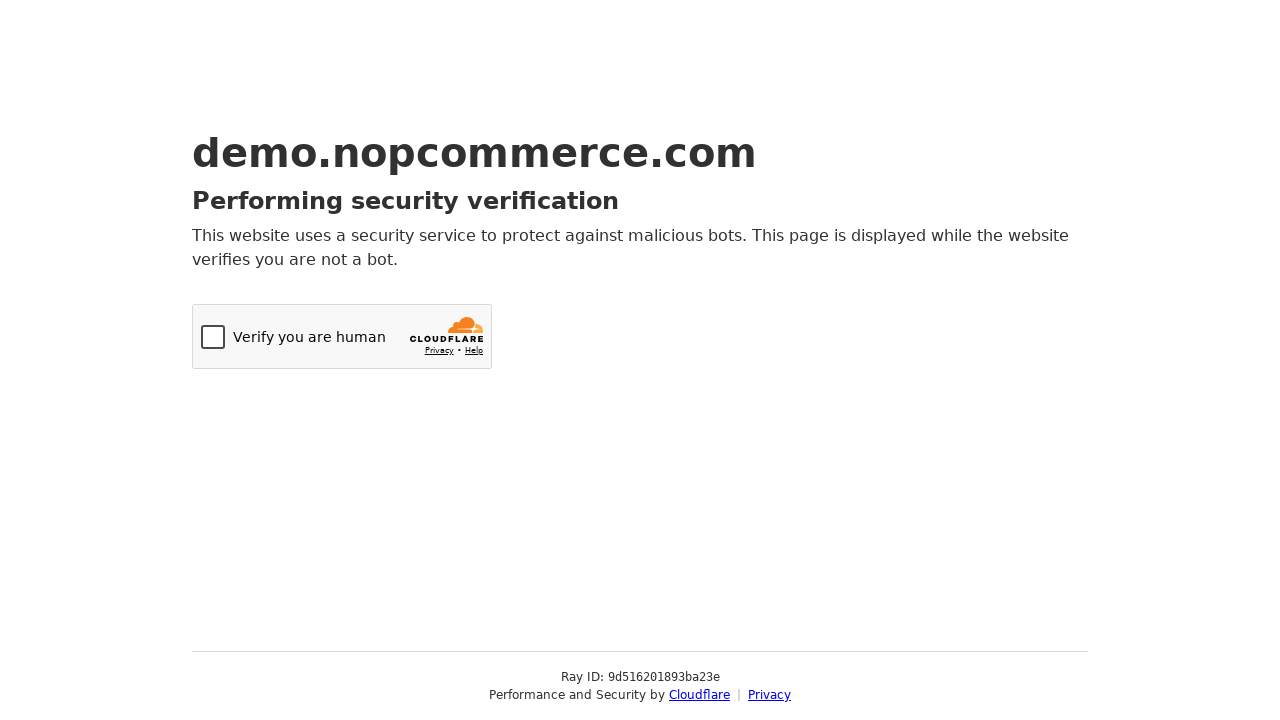

Set viewport size to 1920x1080 for full page capture
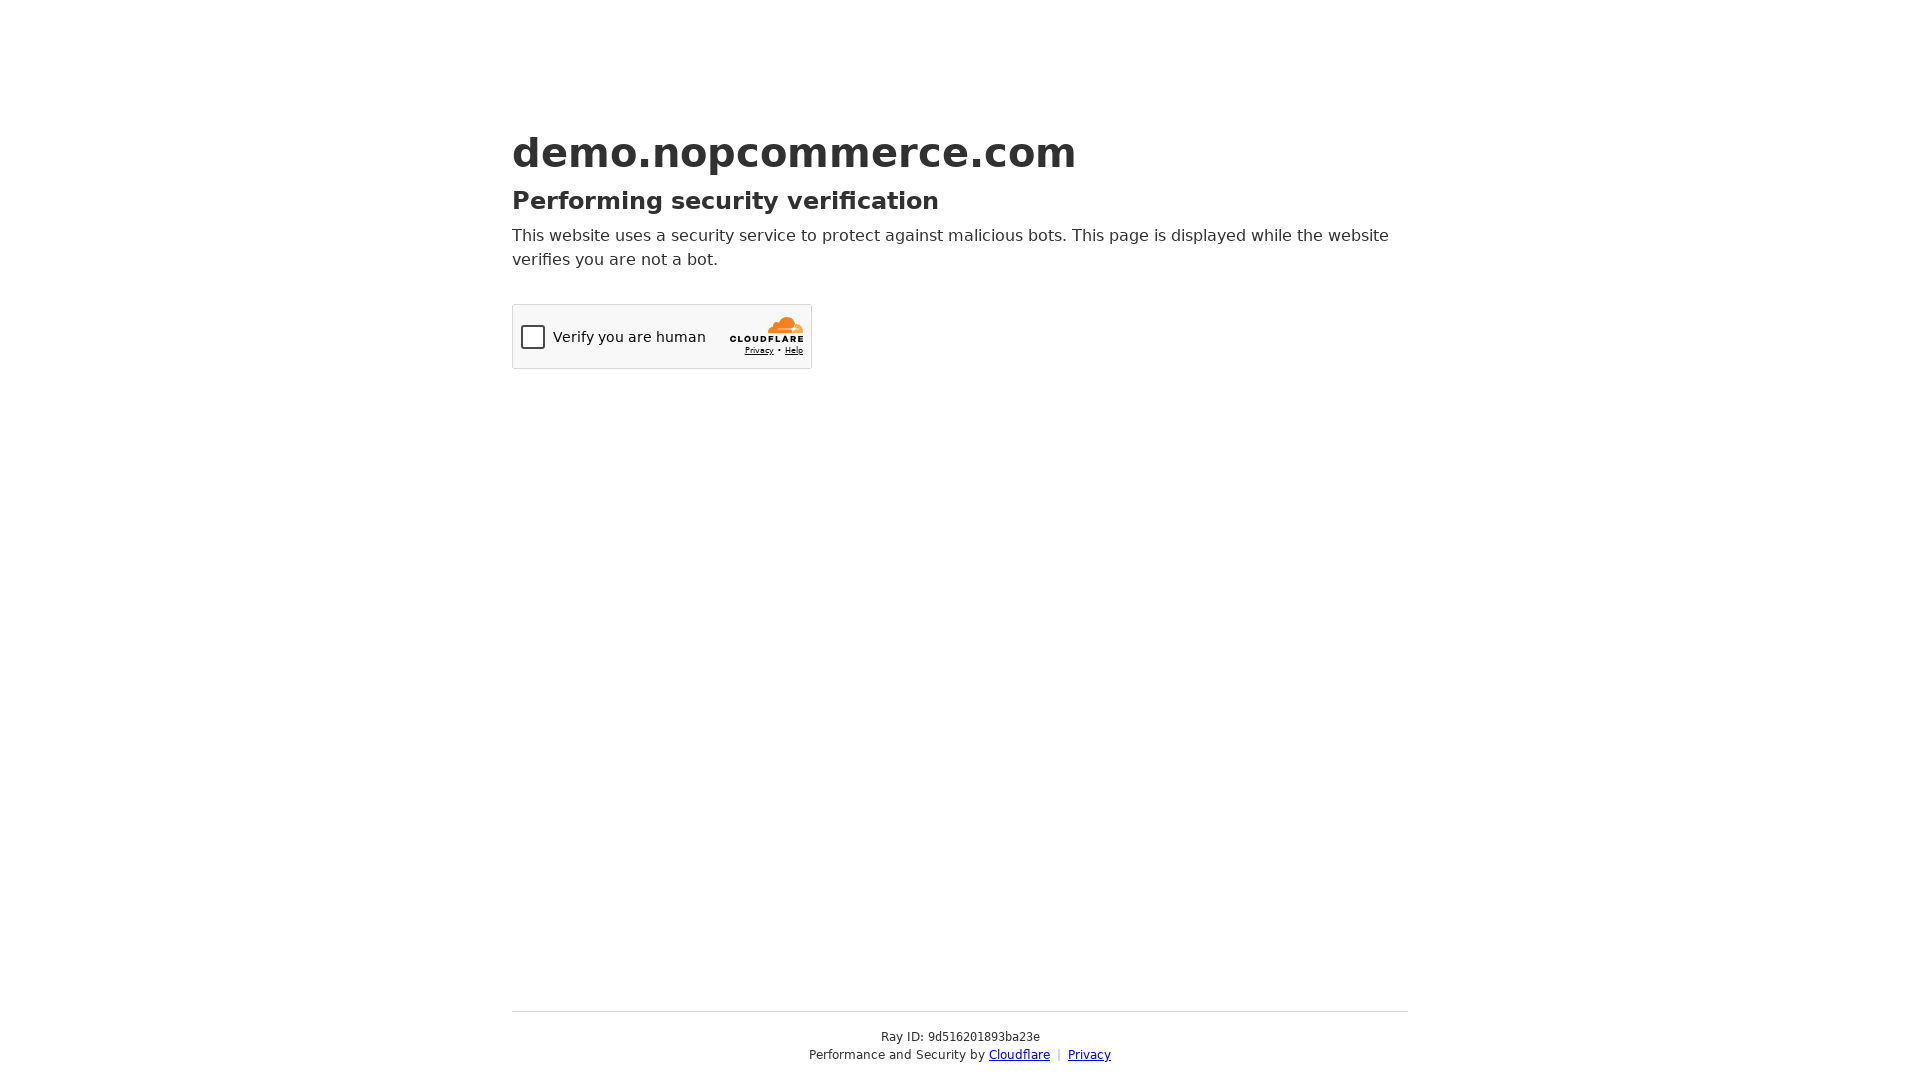

Page fully loaded, all network requests completed
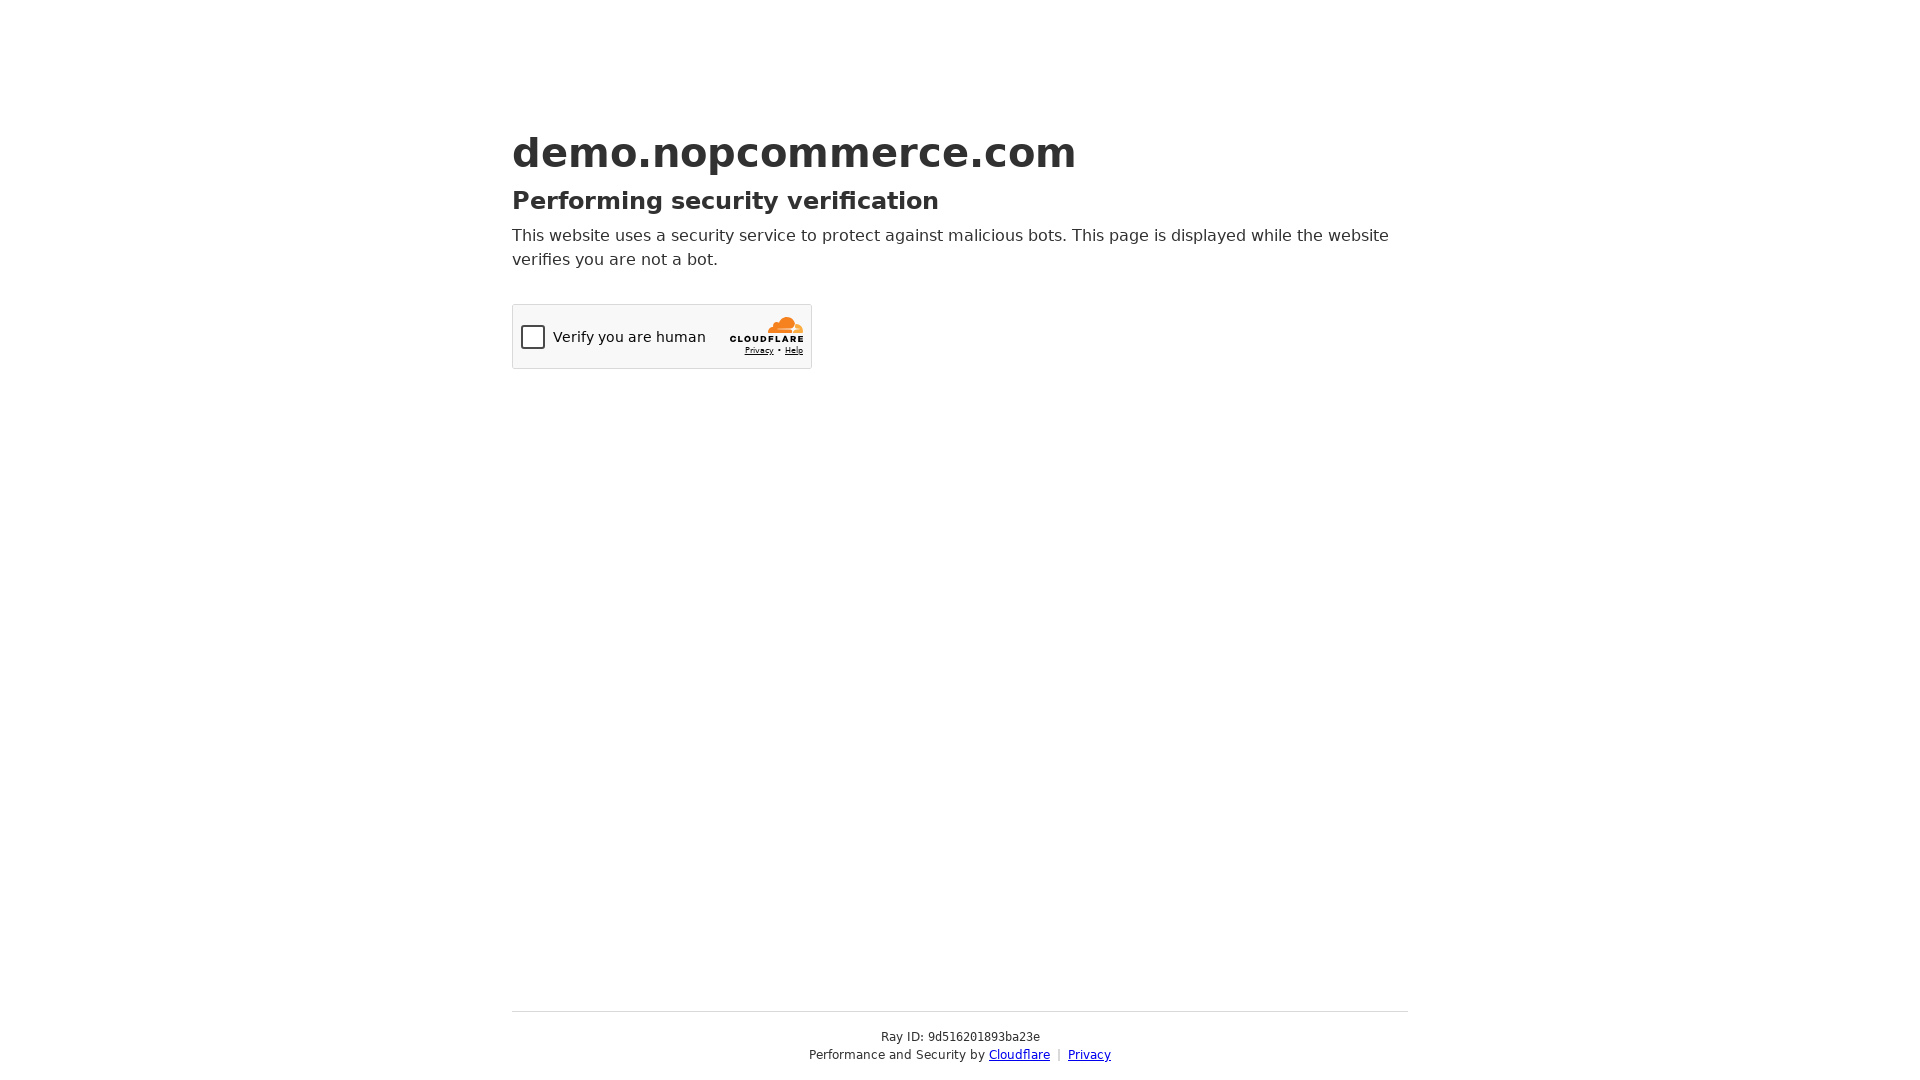

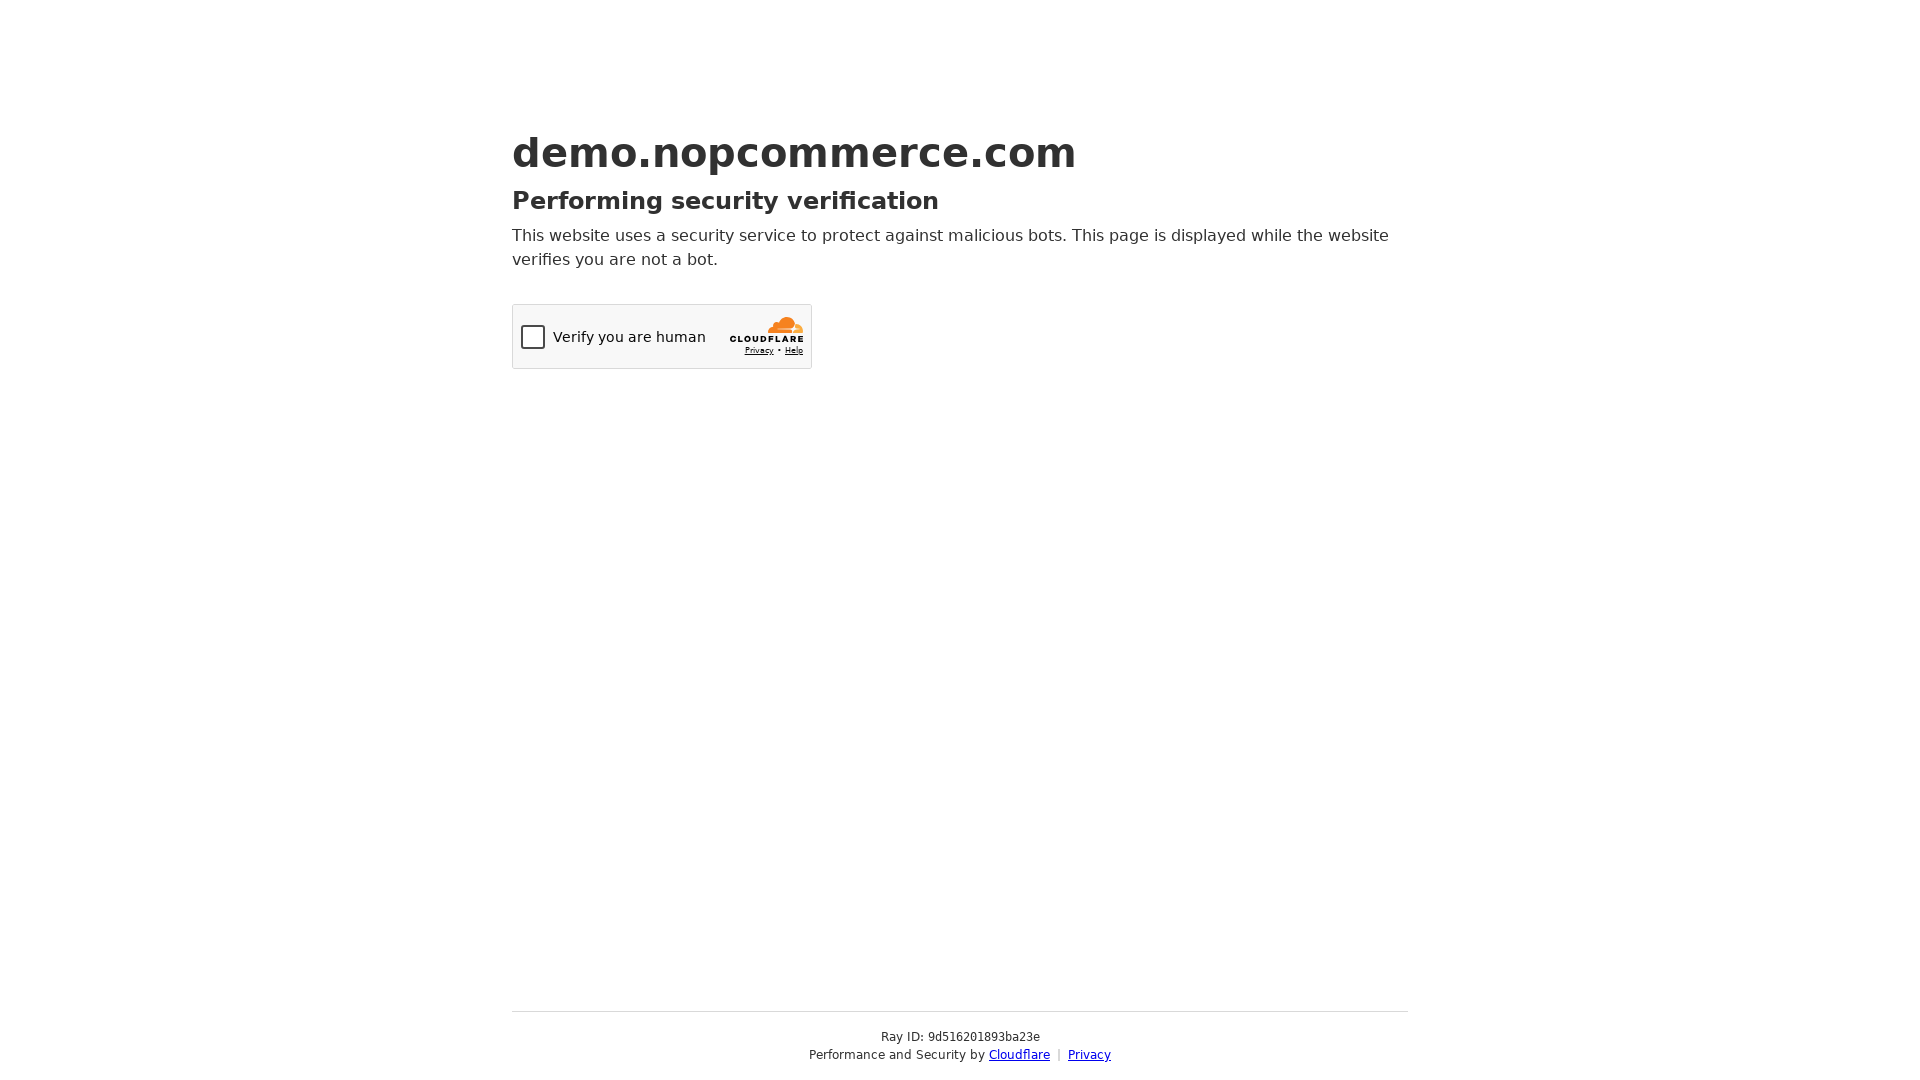